Tests jQuery UI datepicker functionality by clicking on the date input field to open the calendar, then selecting a specific date (30th) from the calendar grid.

Starting URL: https://jqueryui.com/datepicker/

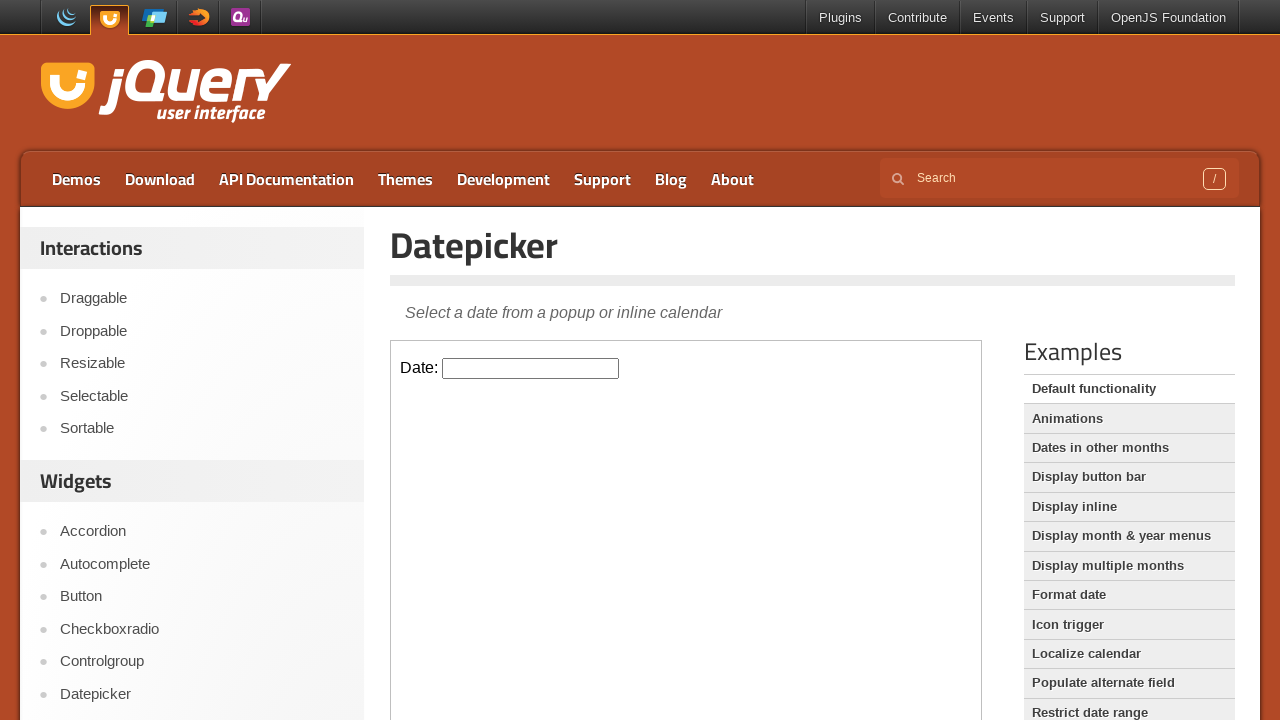

Located the demo iframe containing the datepicker
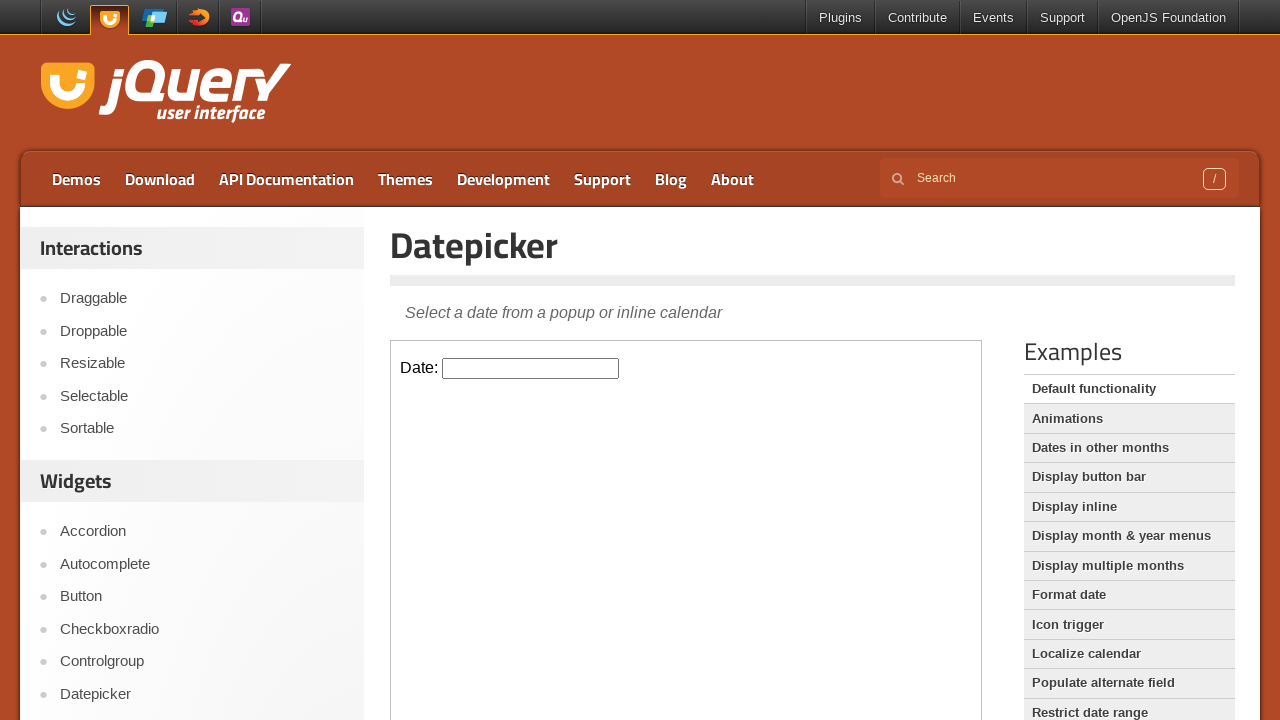

Clicked on the datepicker input field to open the calendar at (531, 368) on iframe.demo-frame >> internal:control=enter-frame >> #datepicker
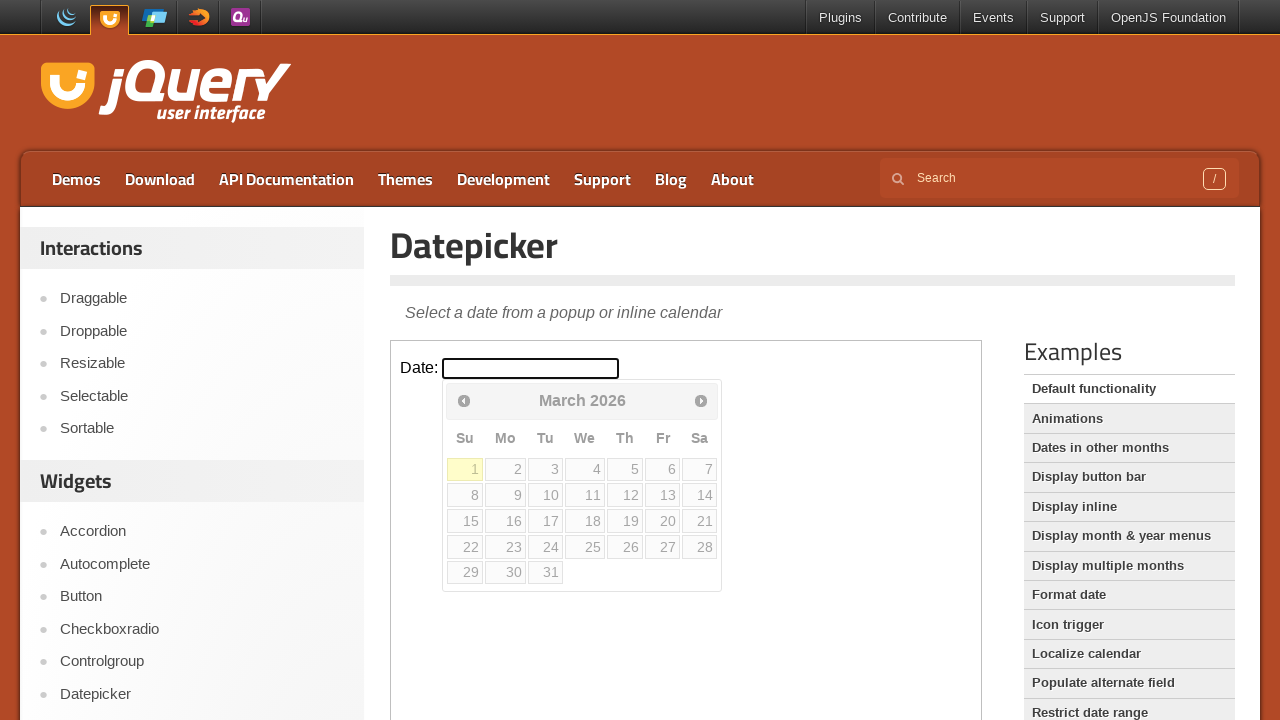

Calendar widget appeared and is ready for interaction
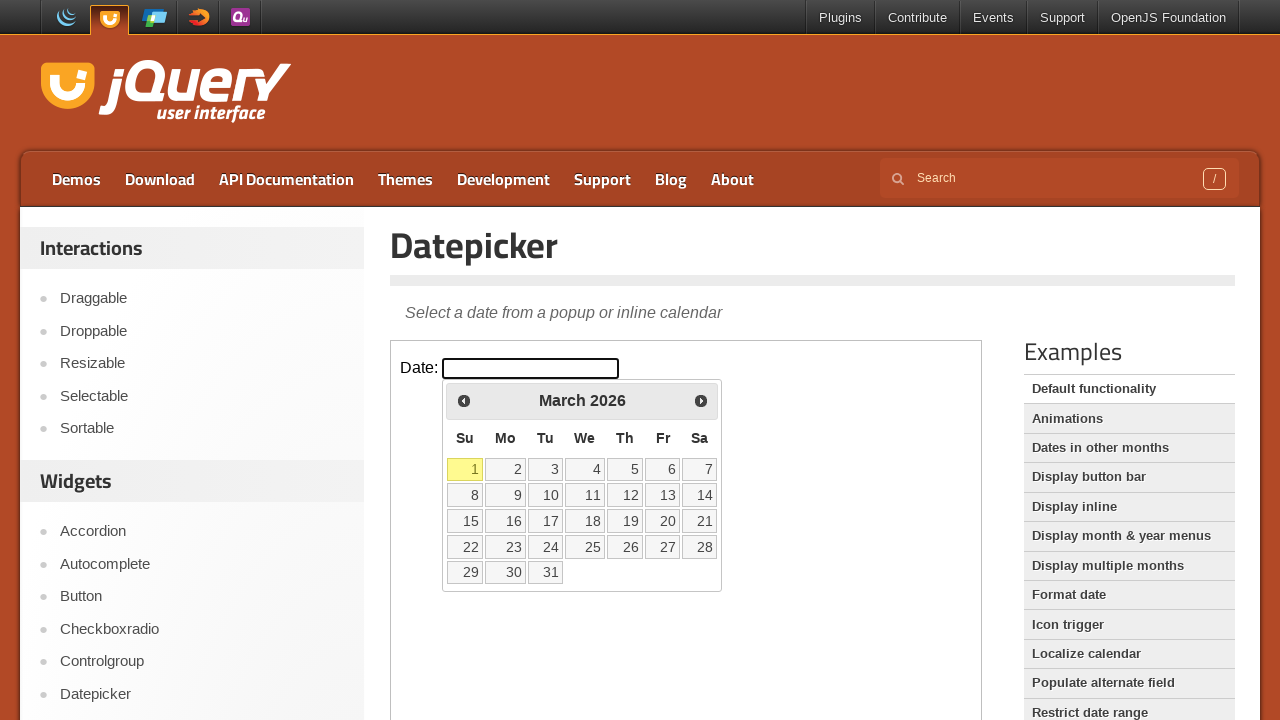

Selected the 30th date from the calendar grid at (506, 572) on iframe.demo-frame >> internal:control=enter-frame >> //table[@class='ui-datepick
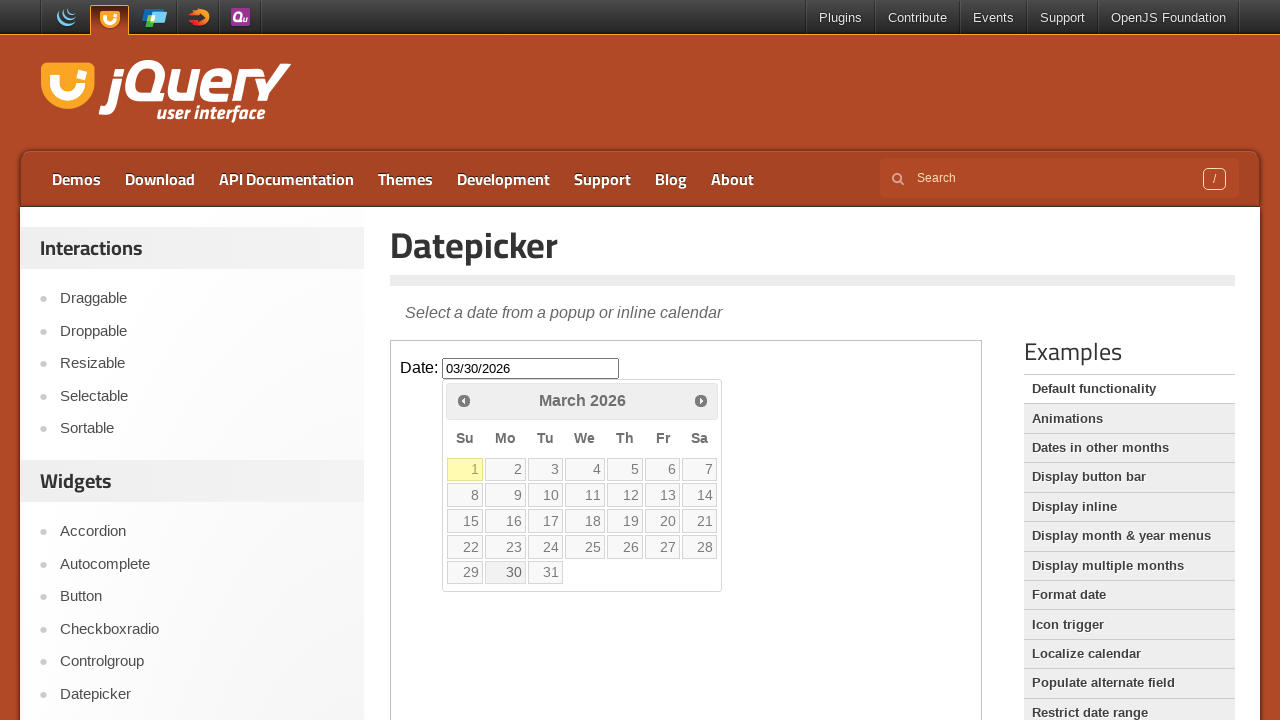

Waited for date selection to complete
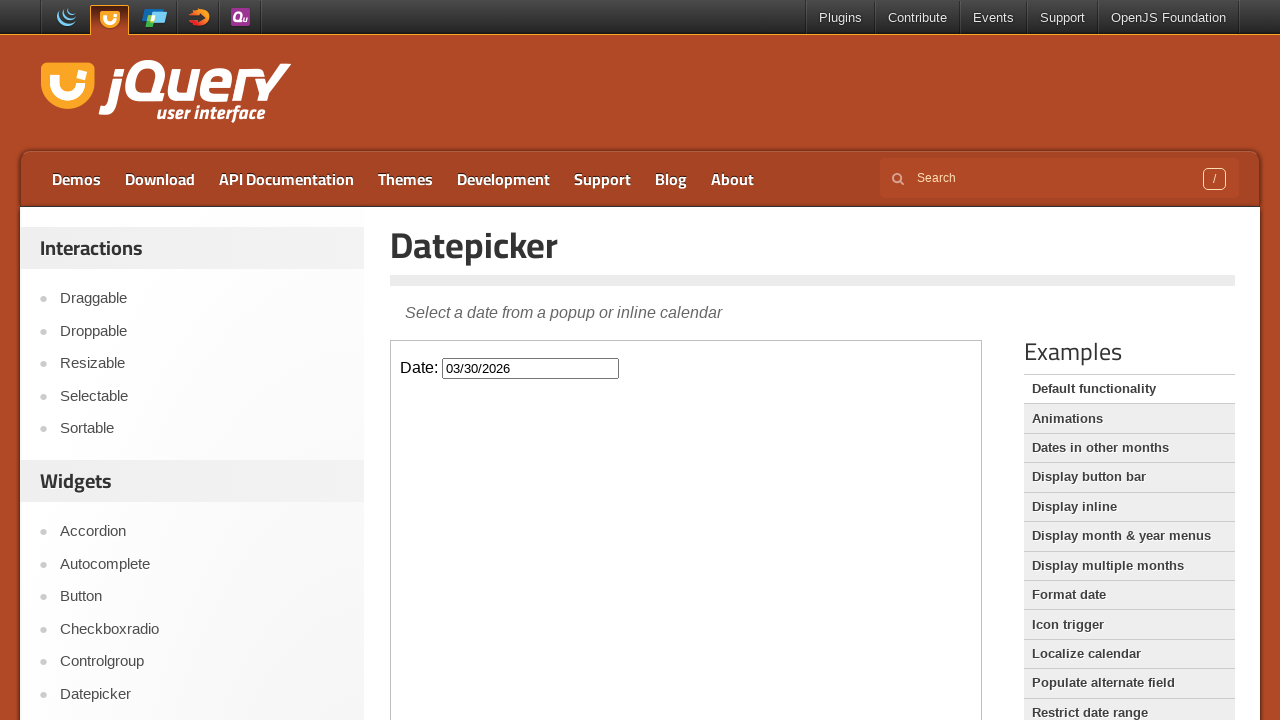

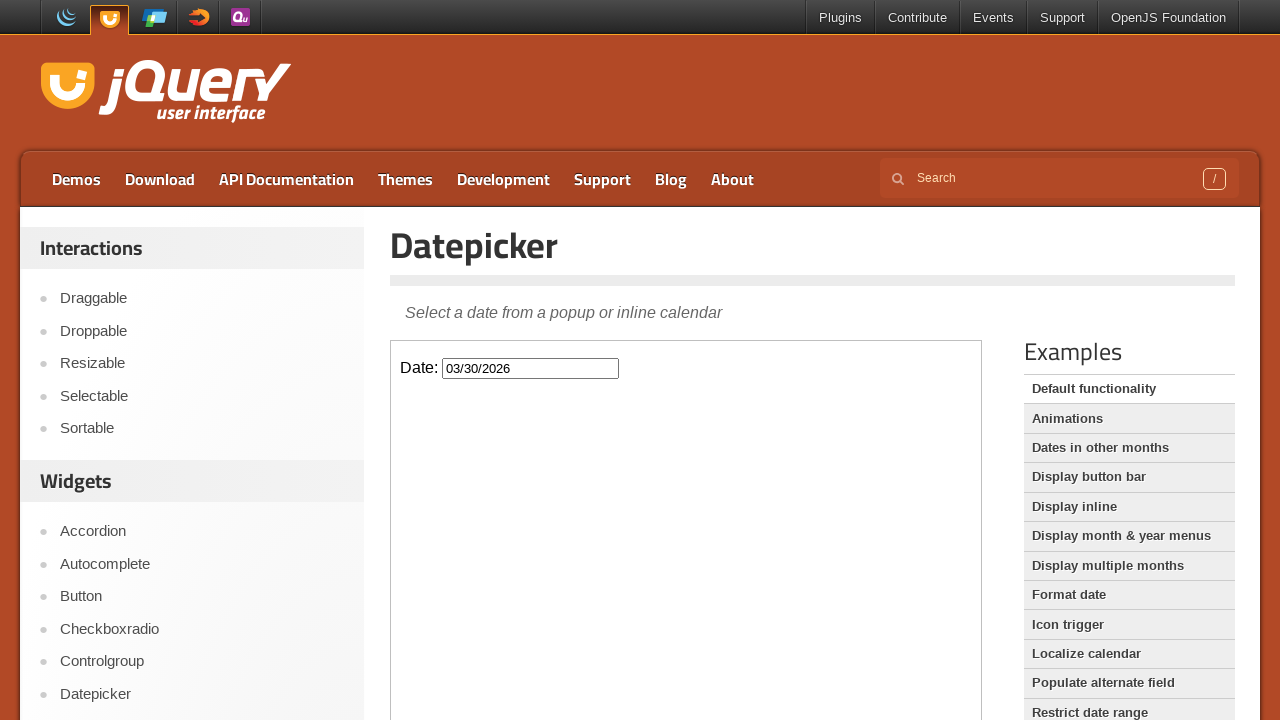